Tests navigation to category B page and verifies the page title and URL are correct.

Starting URL: https://www.99-bottles-of-beer.net

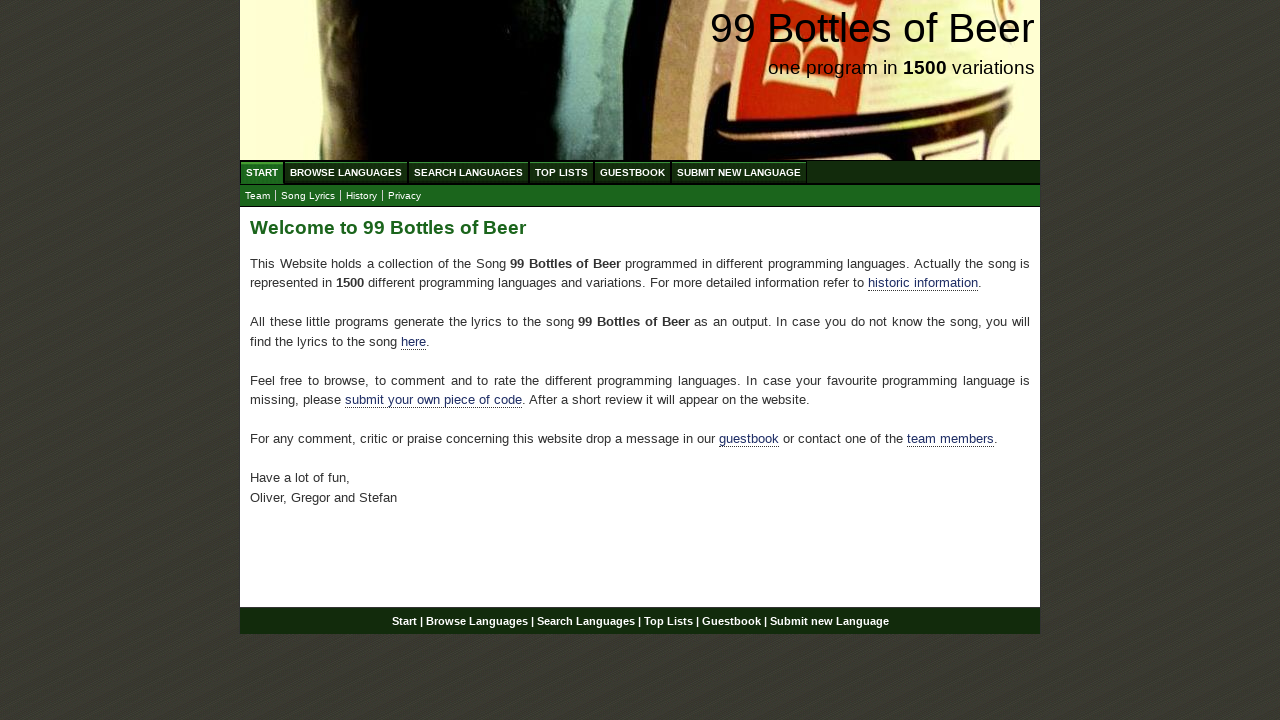

Clicked on 'Browse Languages' menu at (346, 172) on text=Browse Languages
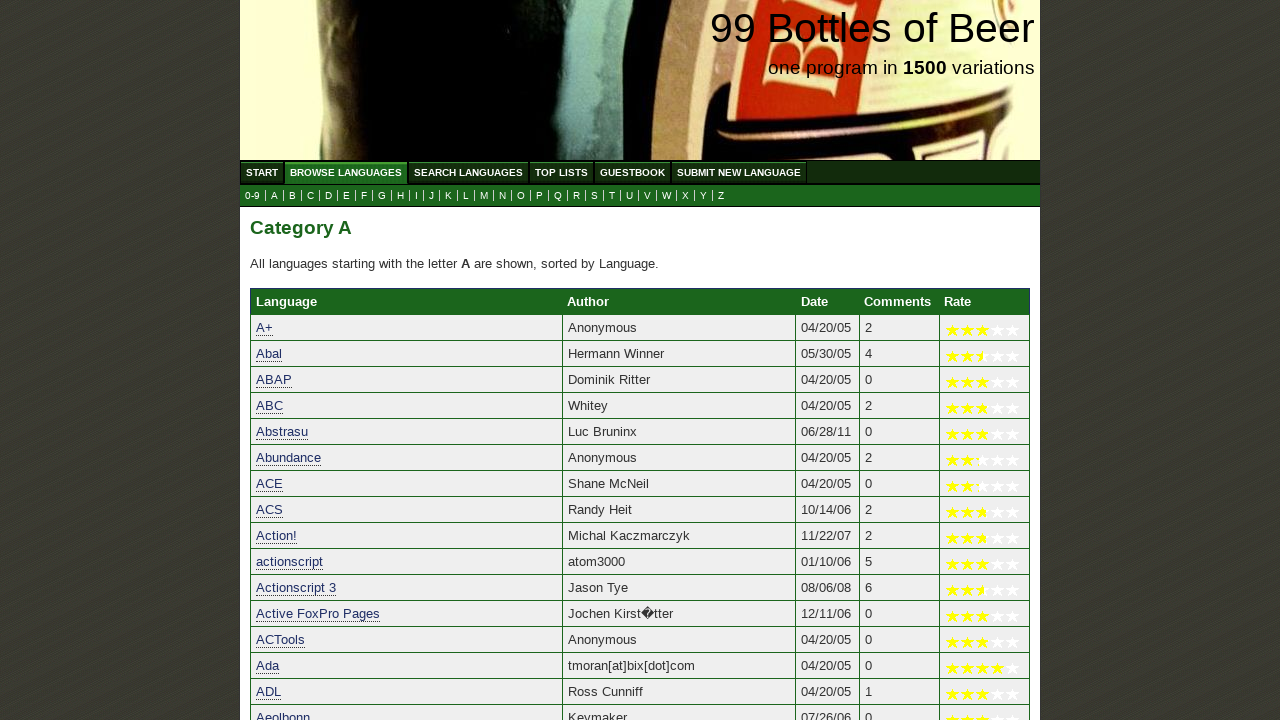

Clicked on category B link at (292, 196) on a[href='b.html']
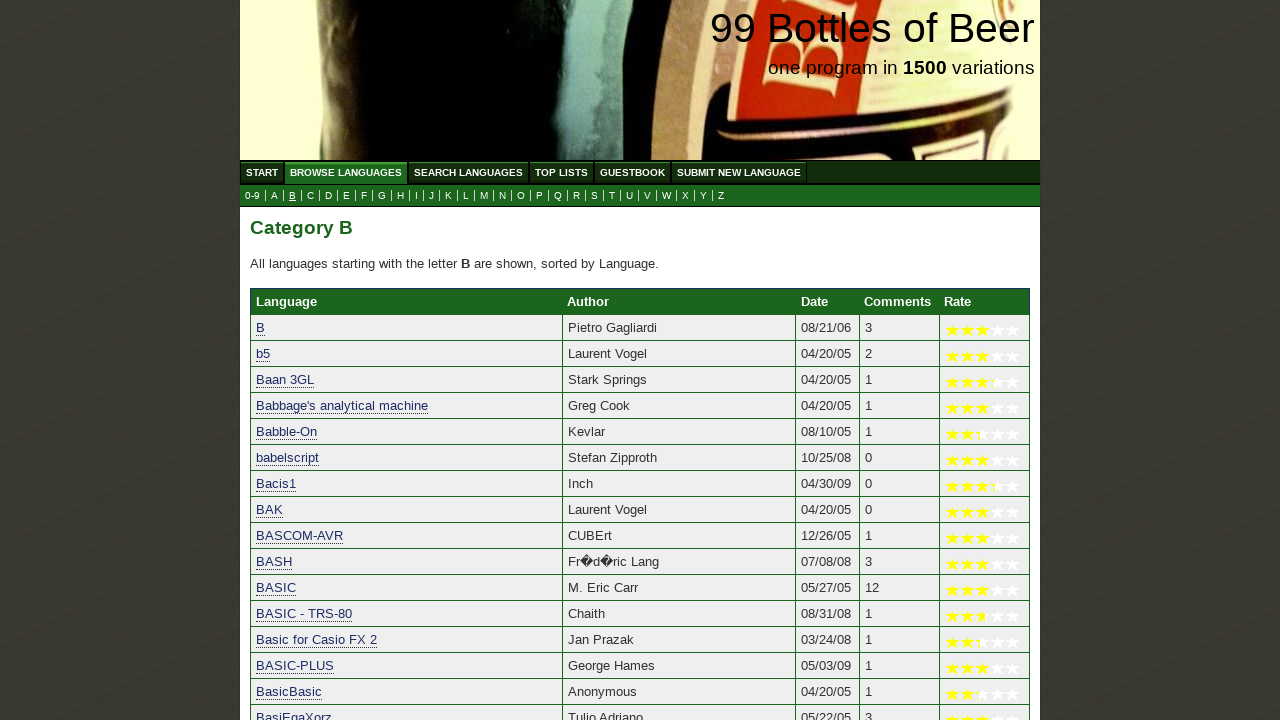

Category B page loaded (domcontentloaded)
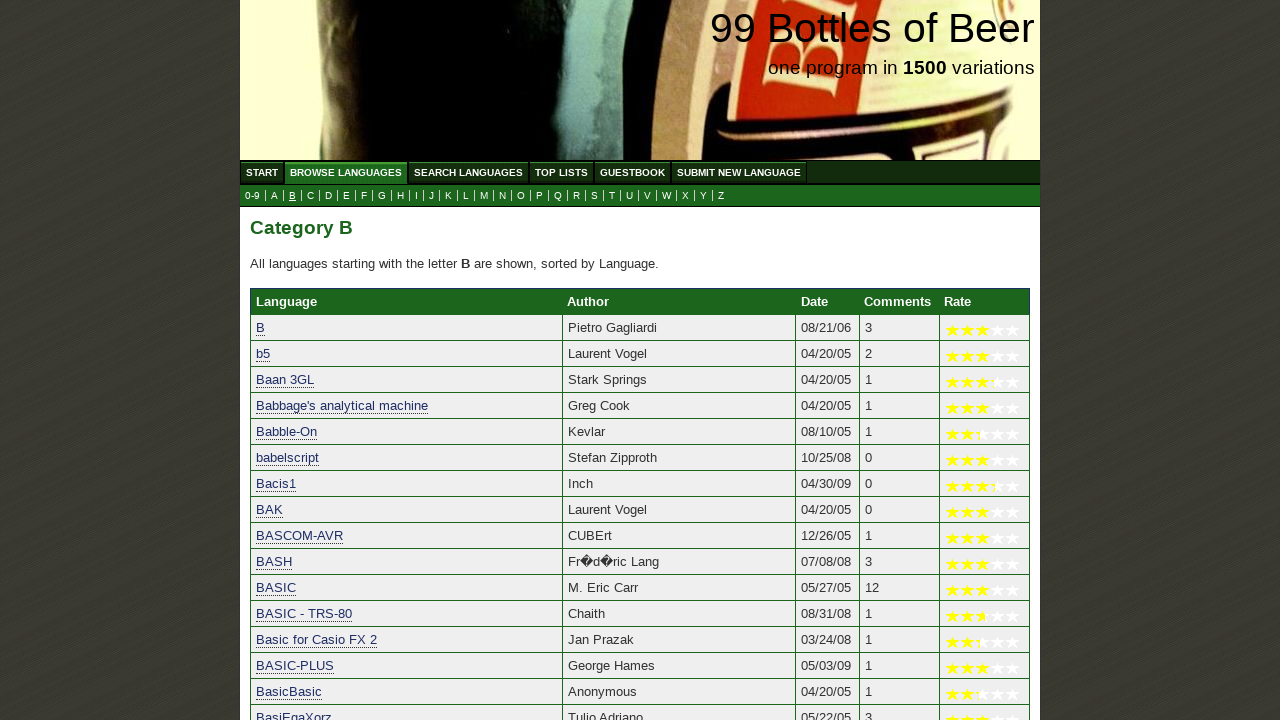

Verified page title is '99 Bottles of Beer | Browse category B'
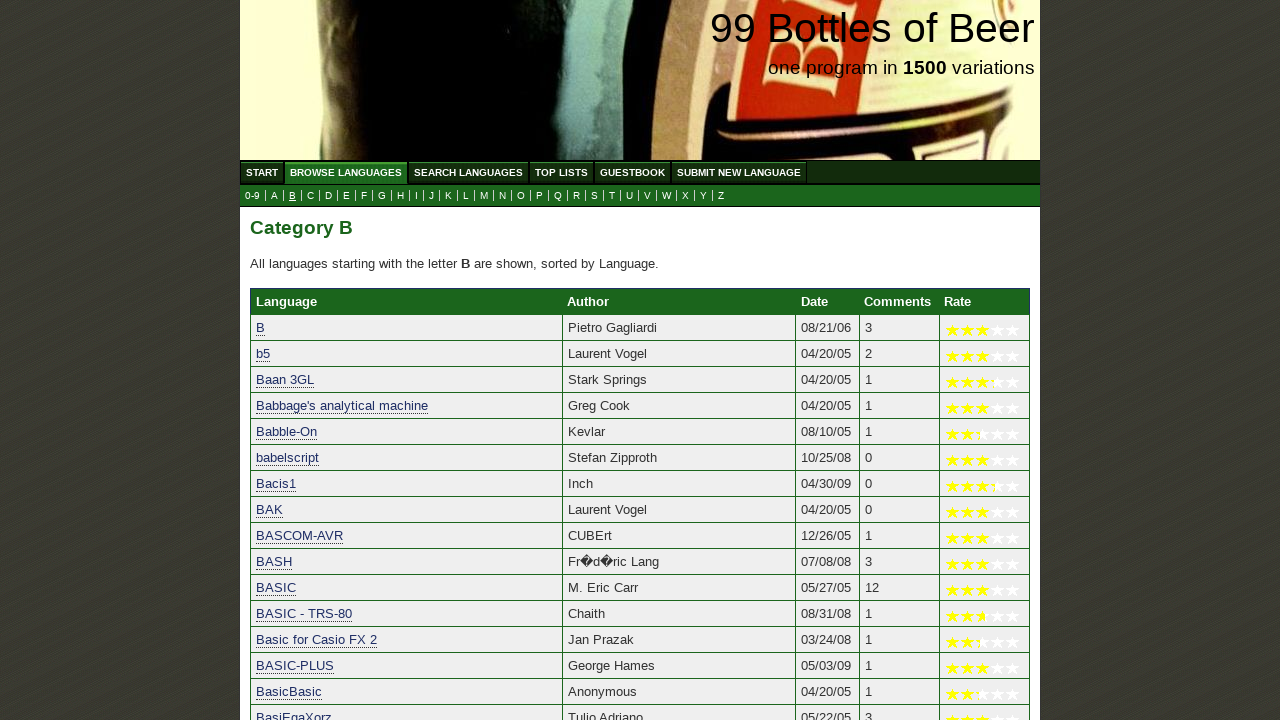

Verified URL is 'https://www.99-bottles-of-beer.net/b.html'
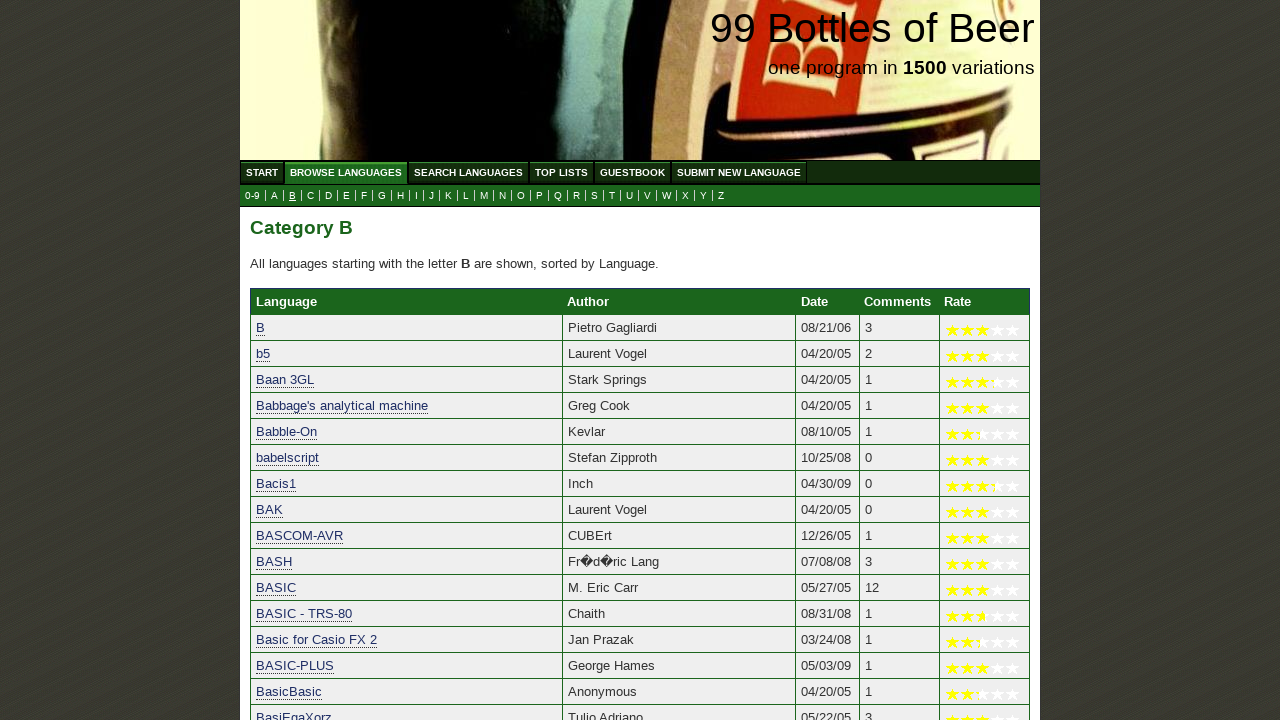

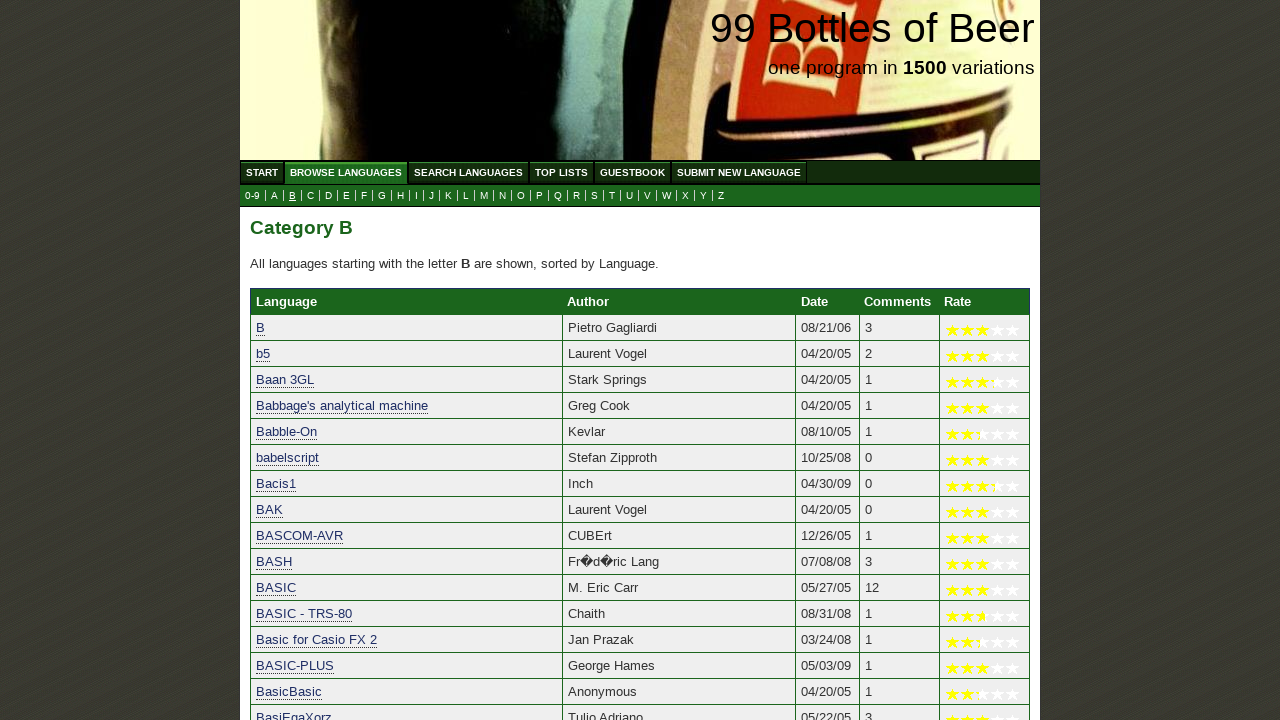